Tests radio button functionality by selecting the Male radio button, verifying the selection, then selecting the Female radio button and verifying that selection as well.

Starting URL: https://testing.qaautomationlabs.com/radio-button.php

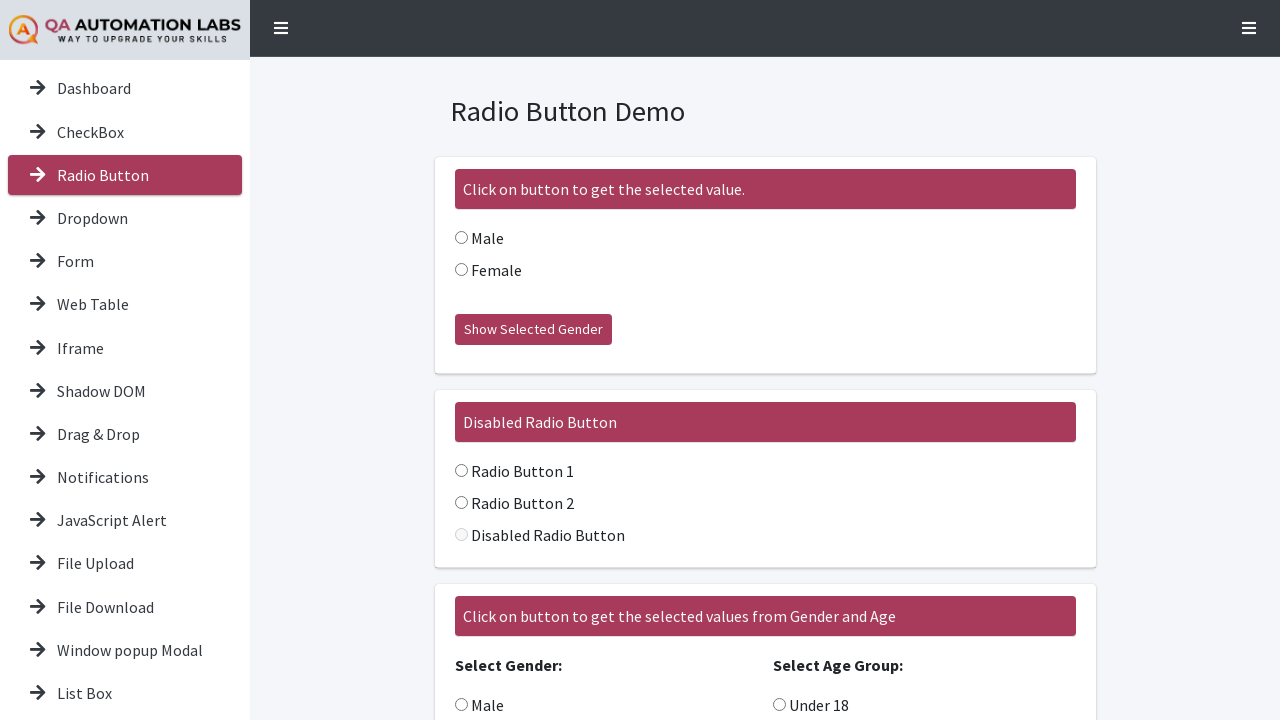

Clicked the Male radio button at (461, 238) on input[value='Male']
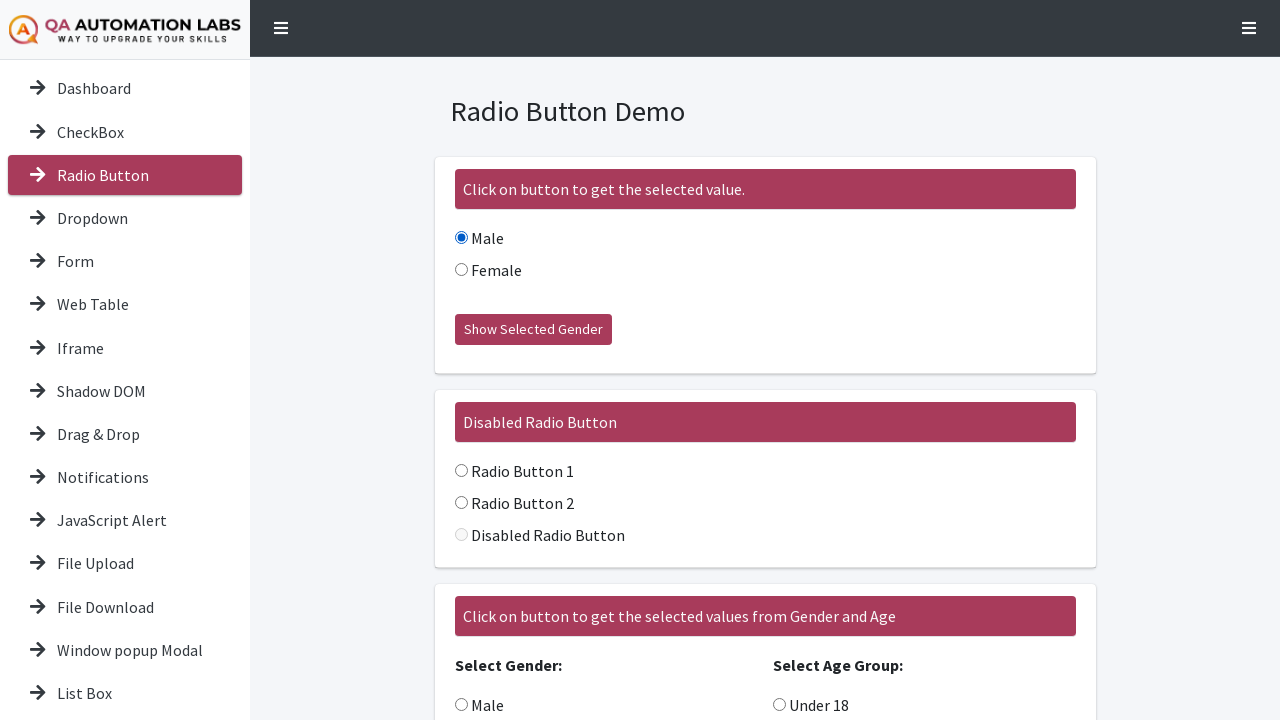

Clicked the 'Show Selected Gender' button at (533, 330) on xpath=//button[text()='Show Selected Gender']
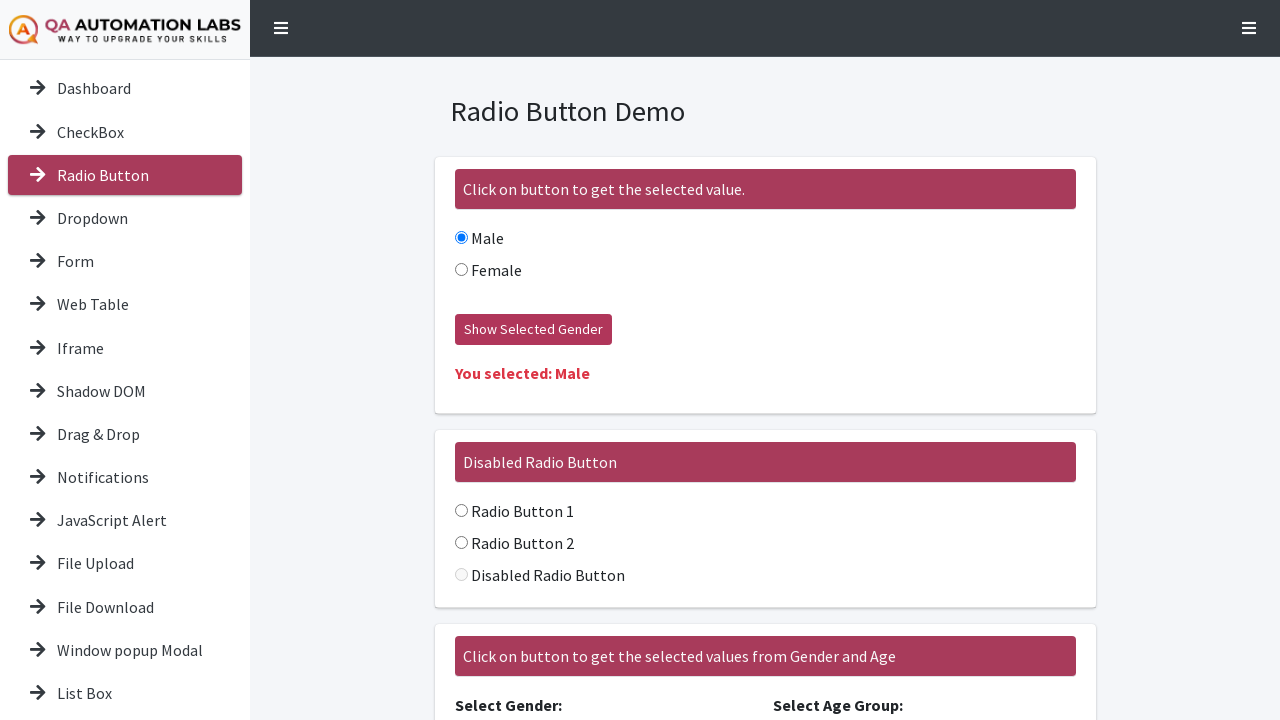

Waited for result element to load
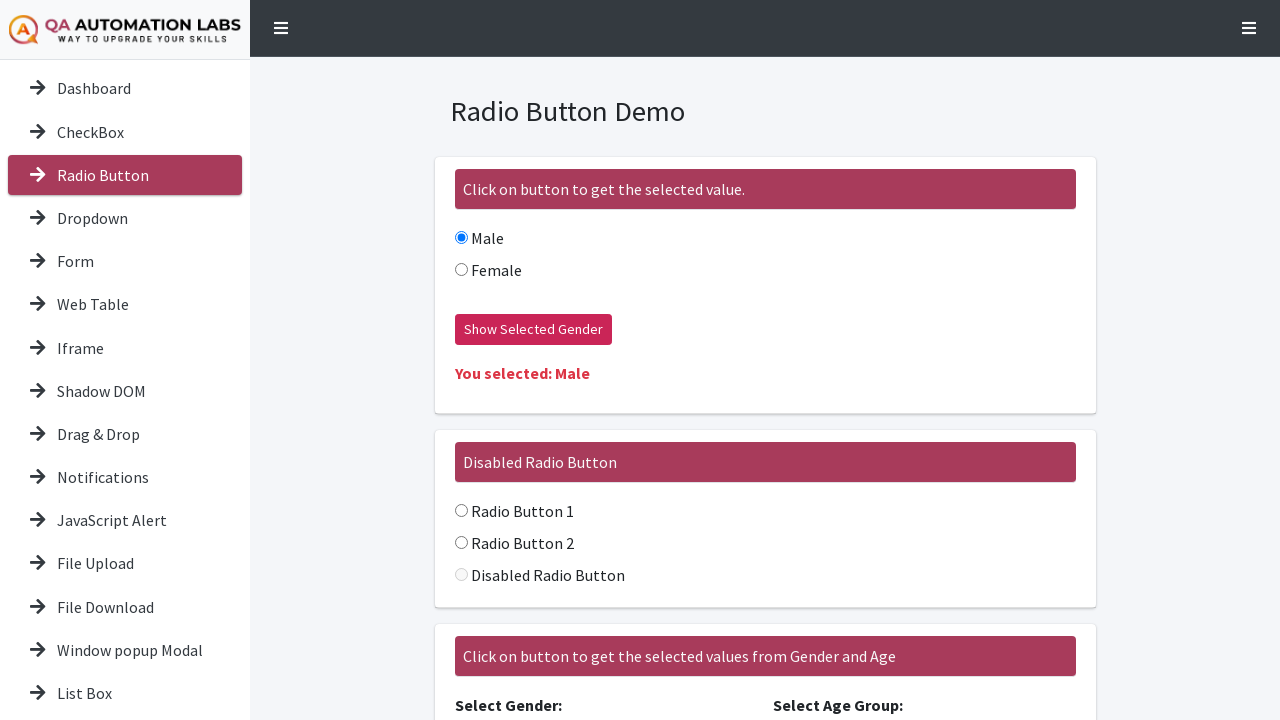

Retrieved result text content
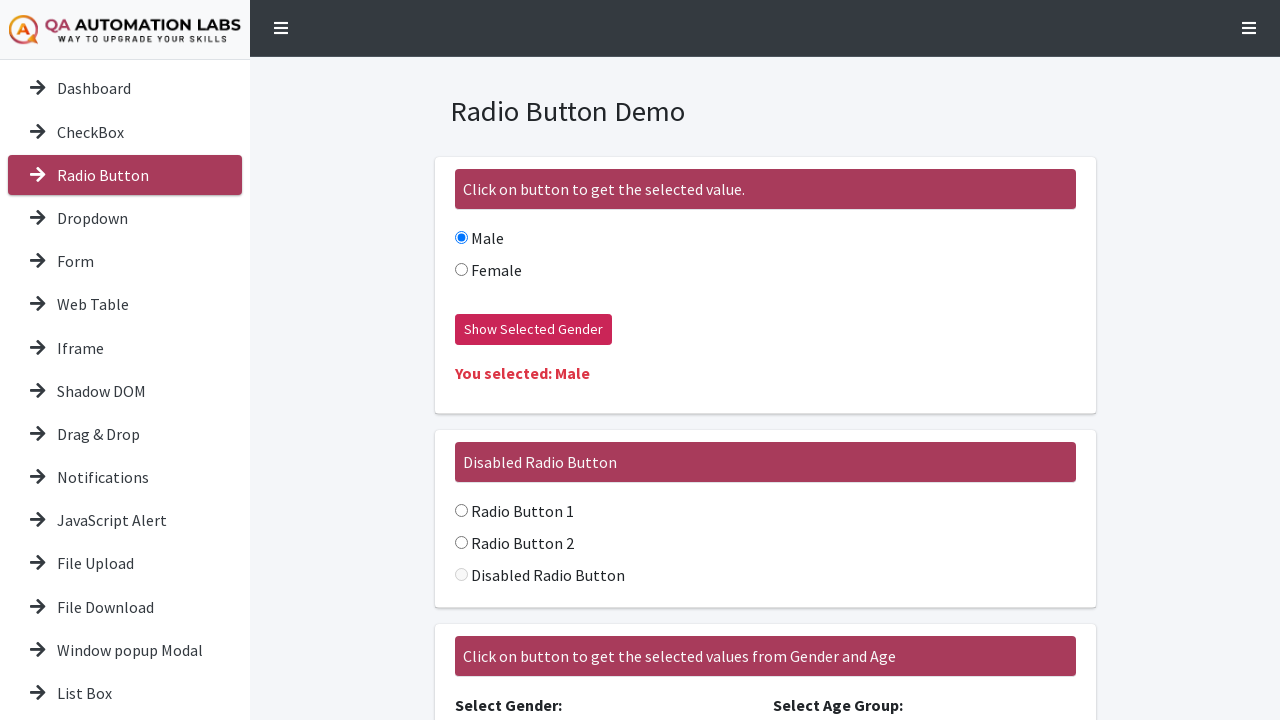

Verified Male selection result: 'You selected: Male'
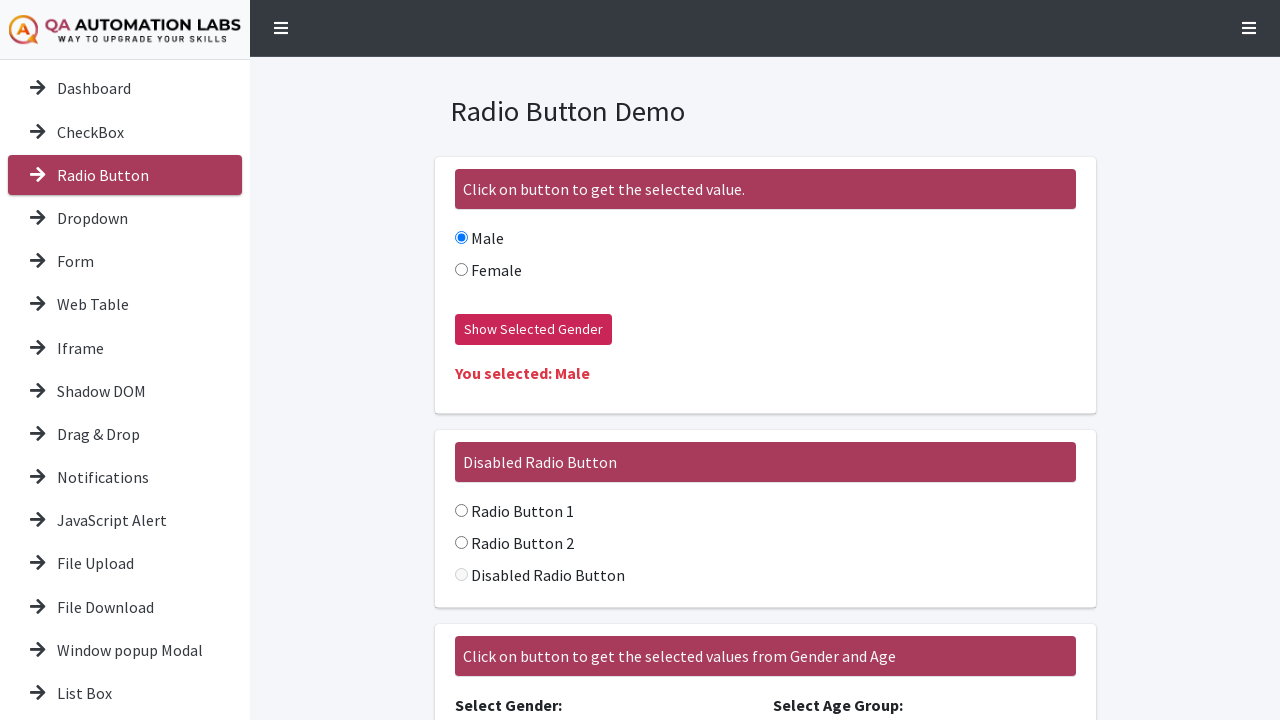

Clicked the Female radio button at (461, 270) on input[value='Female']
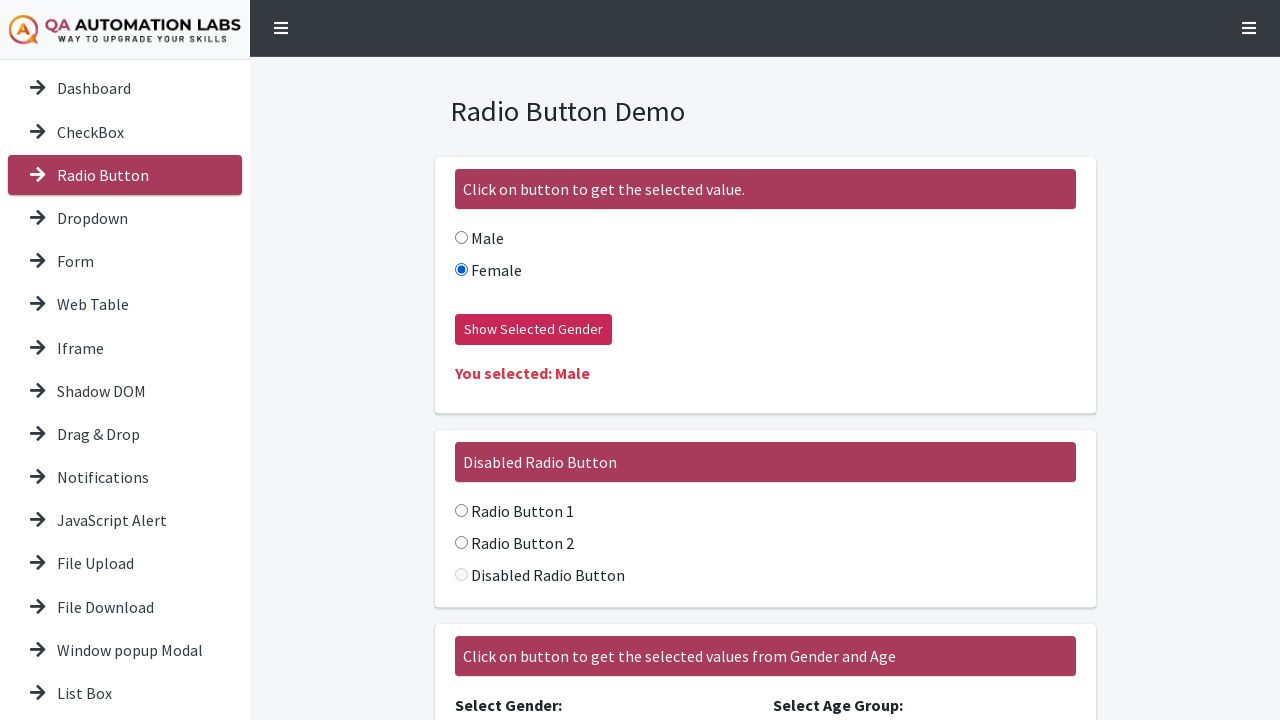

Clicked the 'Show Selected Gender' button again at (533, 330) on xpath=//button[text()='Show Selected Gender']
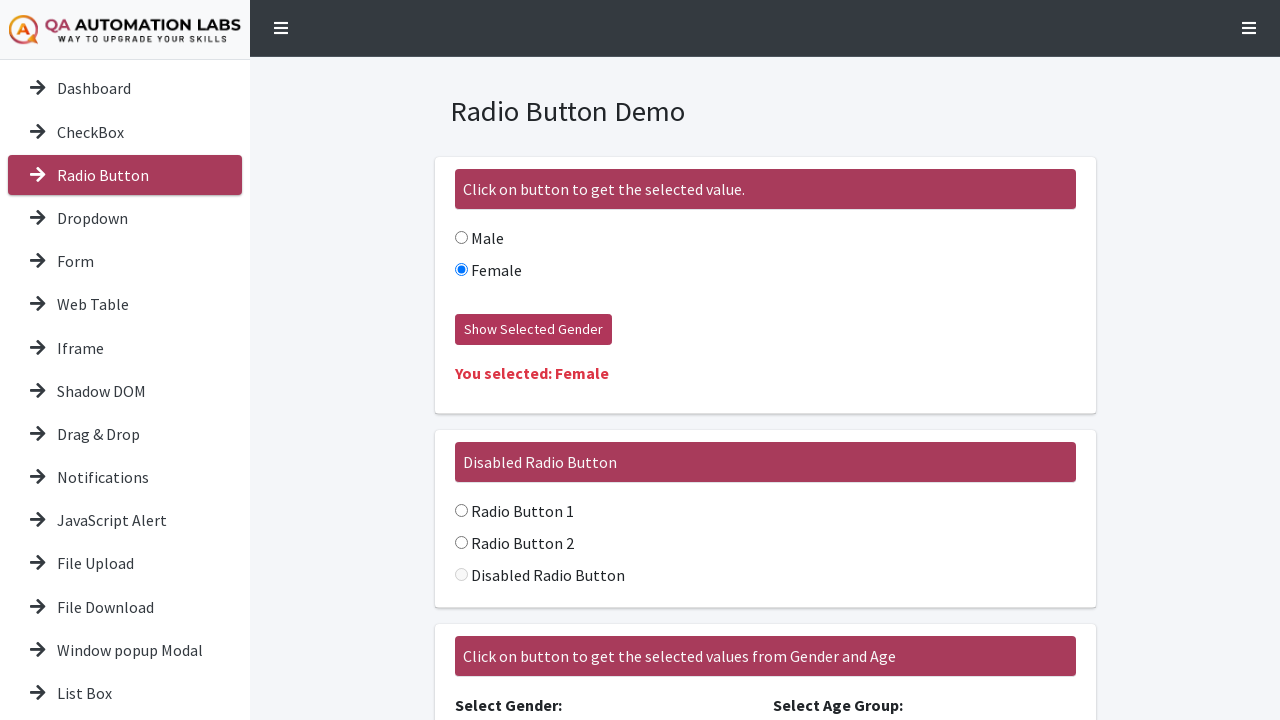

Retrieved result text content after Female selection
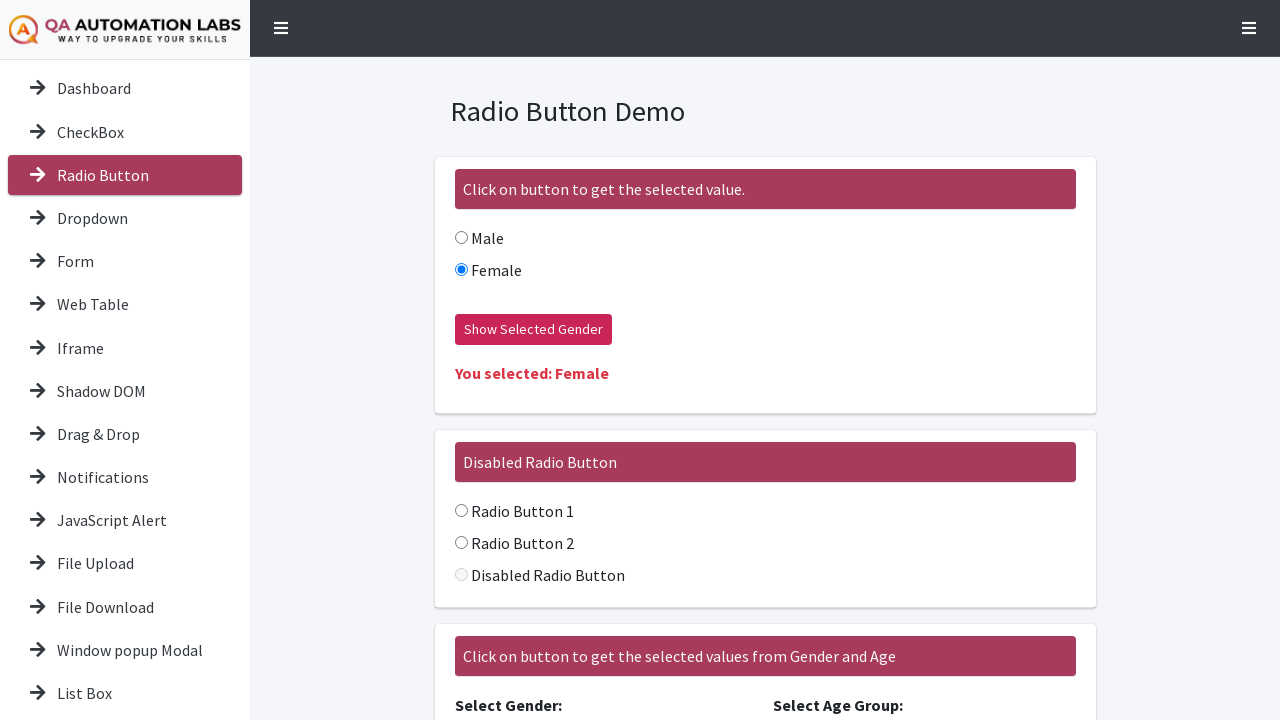

Verified Female selection result: 'You selected: Female'
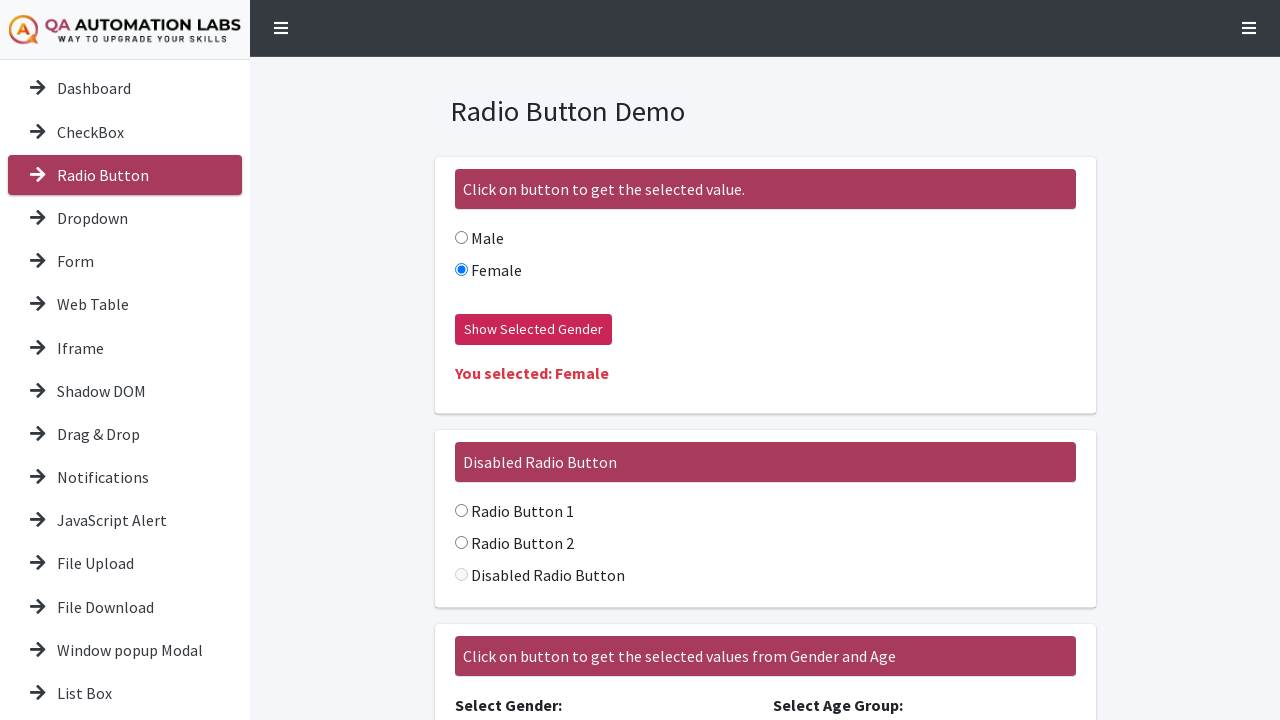

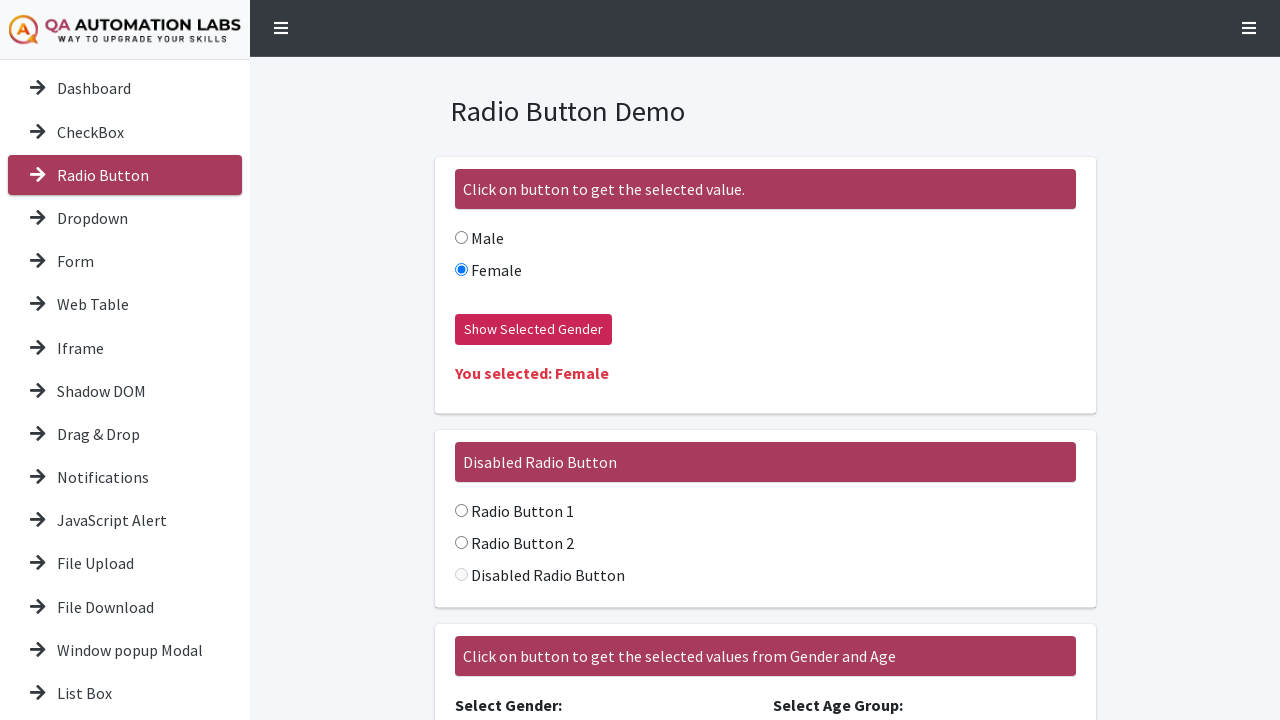